Tests name validation when numbers are entered for first and last name, expecting an error message

Starting URL: https://www.sharelane.com/cgi-bin/register.py

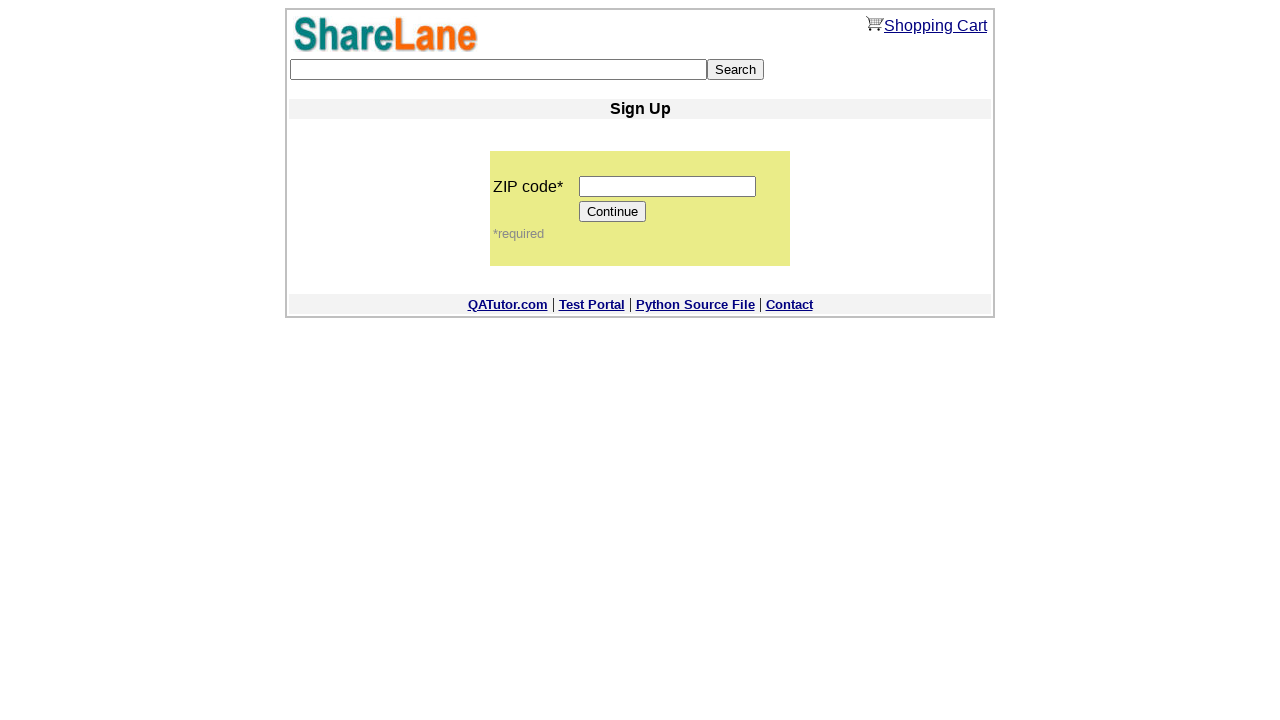

Filled zip code field with '12345' on input[name='zip_code']
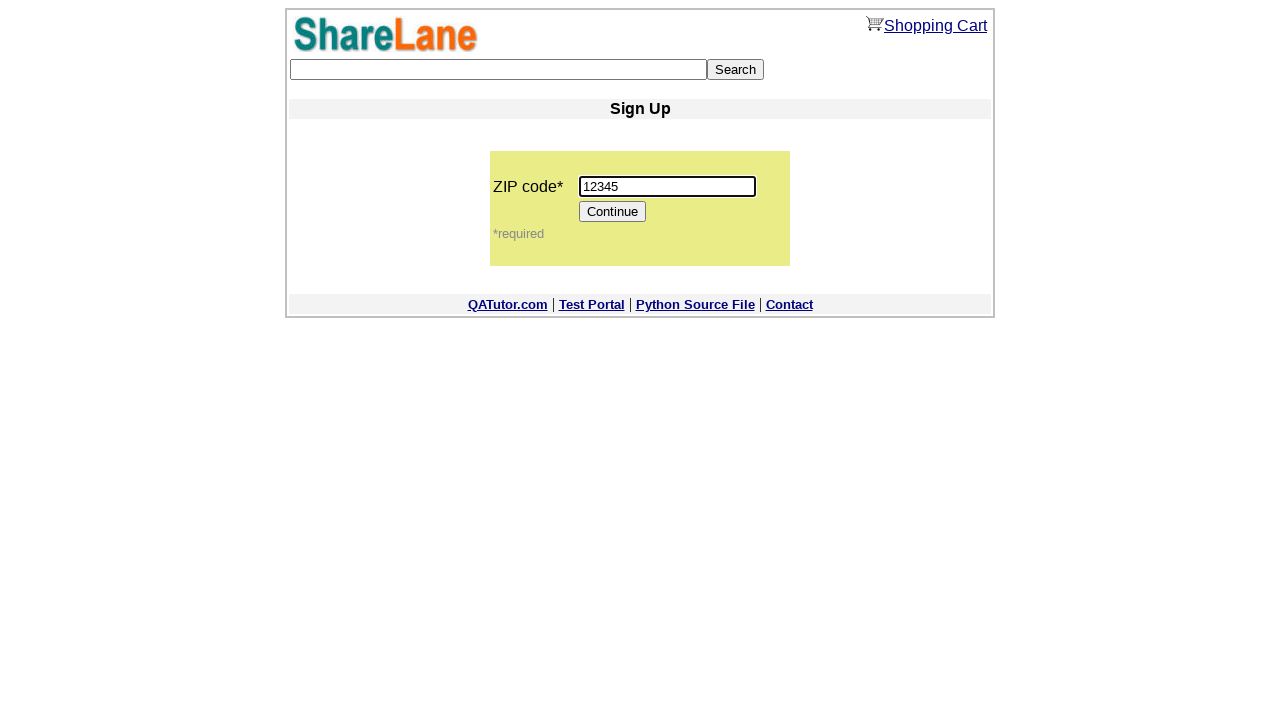

Clicked Continue button to proceed to registration form at (613, 212) on input[value='Continue']
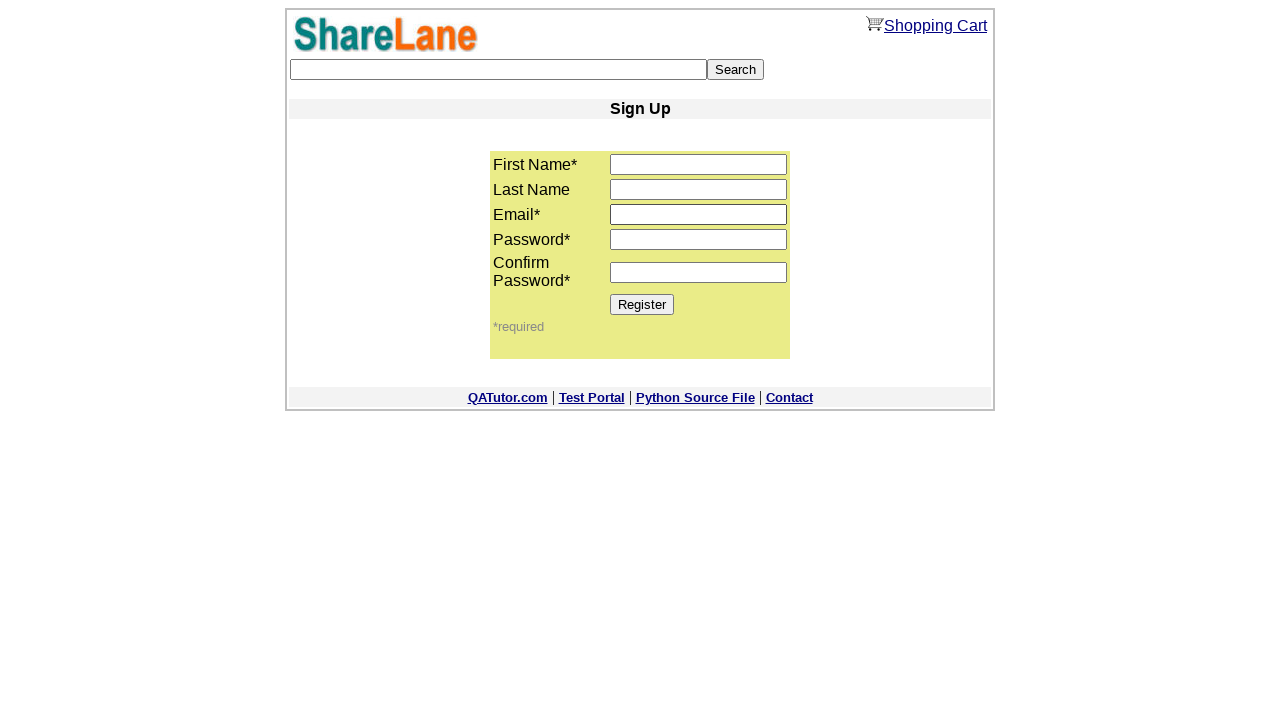

Filled first name field with numbers '12345' on input[name='first_name']
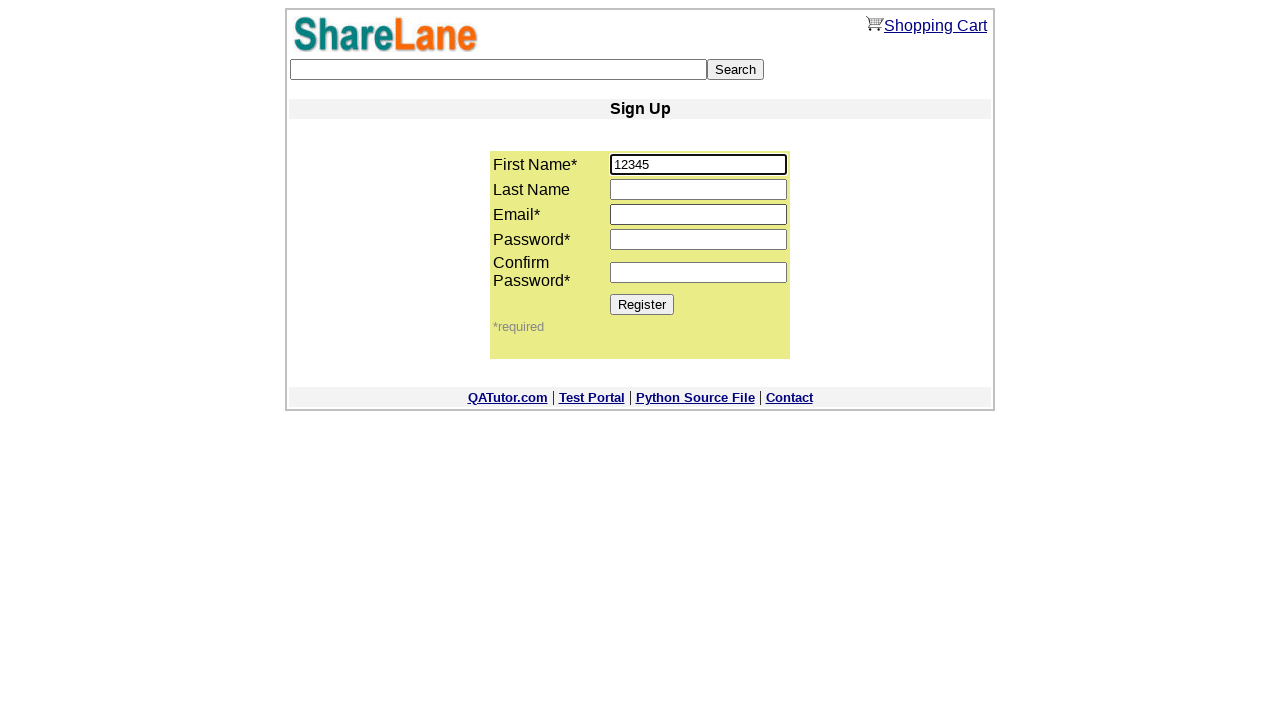

Filled last name field with numbers '12345' on input[name='last_name']
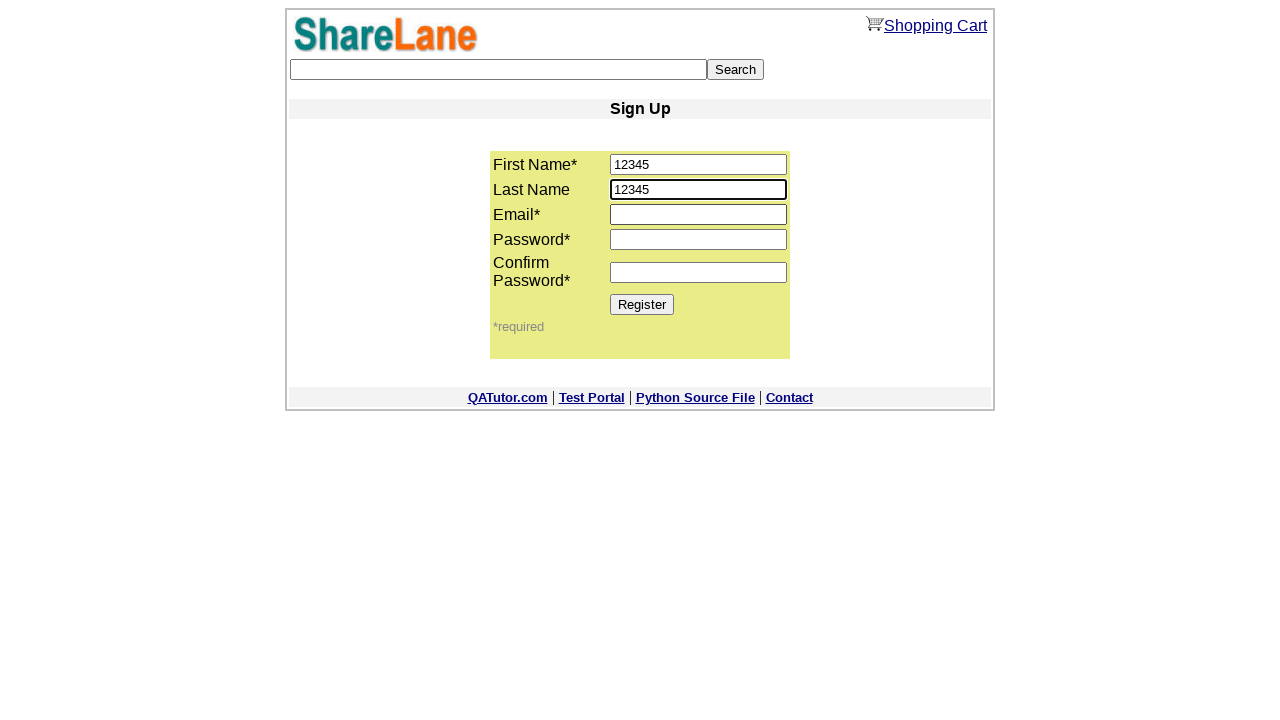

Filled email field with 'testuser345@mail.com' on input[name='email']
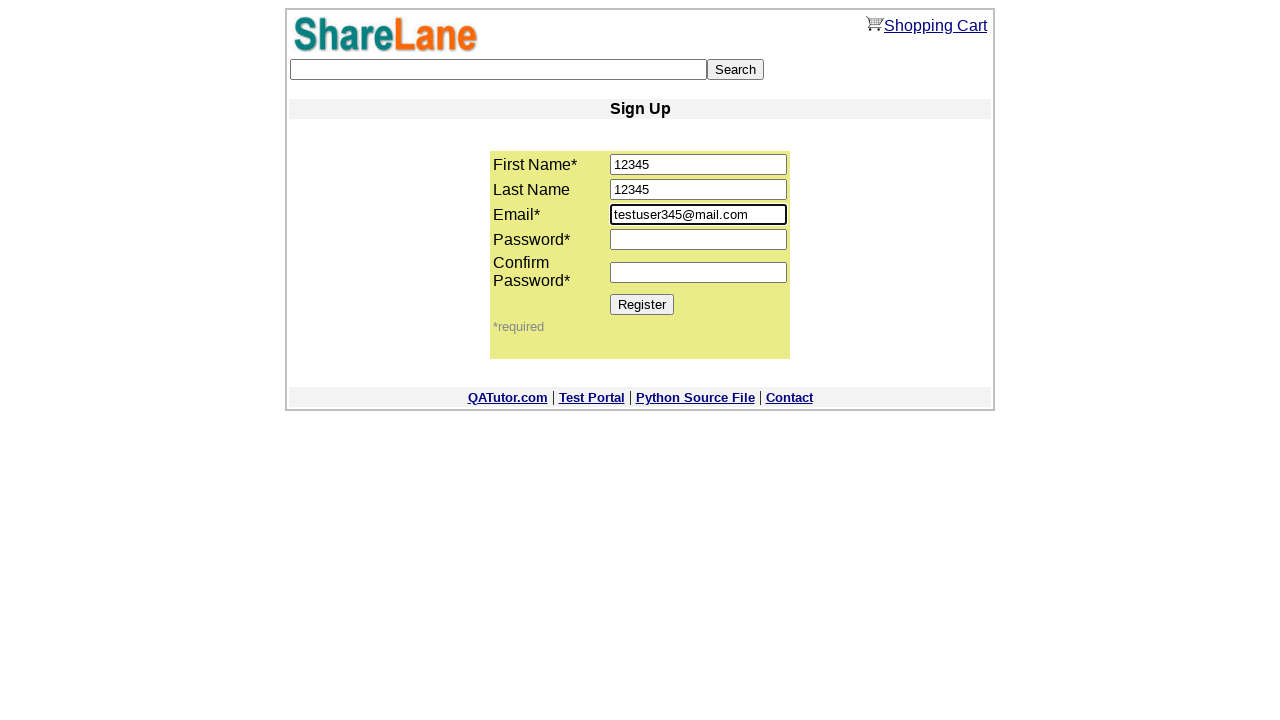

Filled password field with '12345' on input[name='password1']
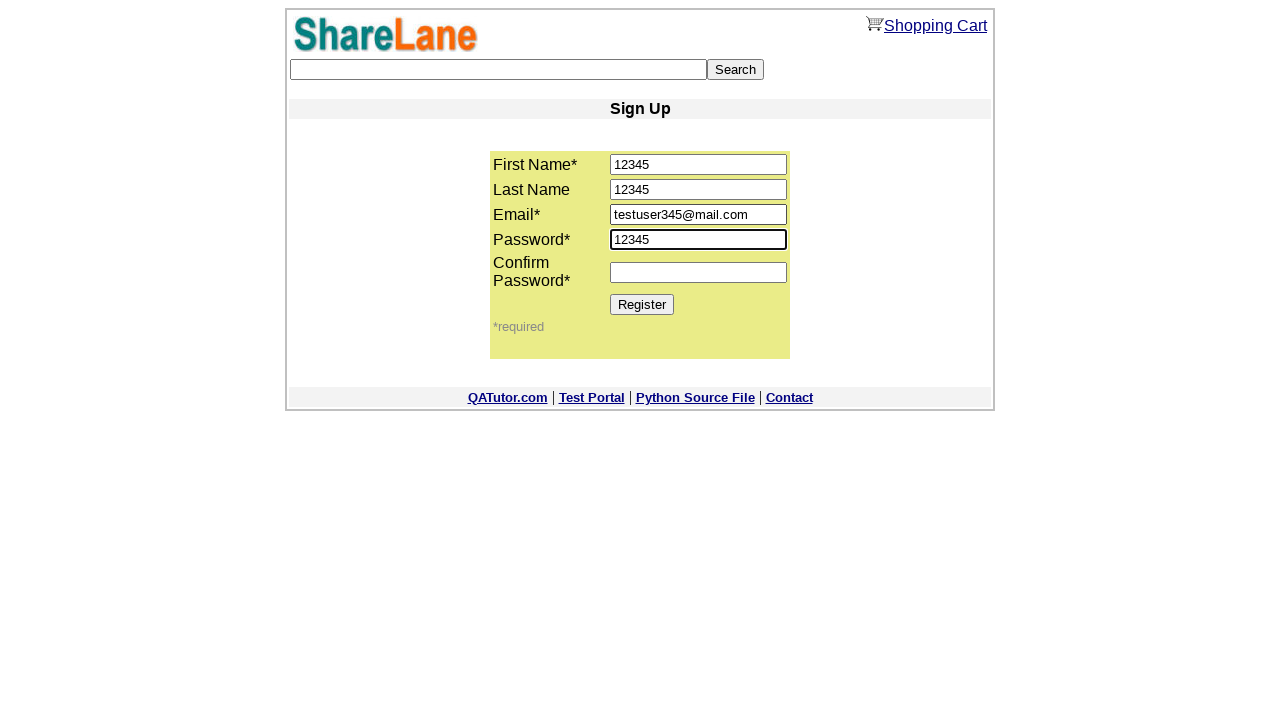

Filled password confirmation field with '12345' on input[name='password2']
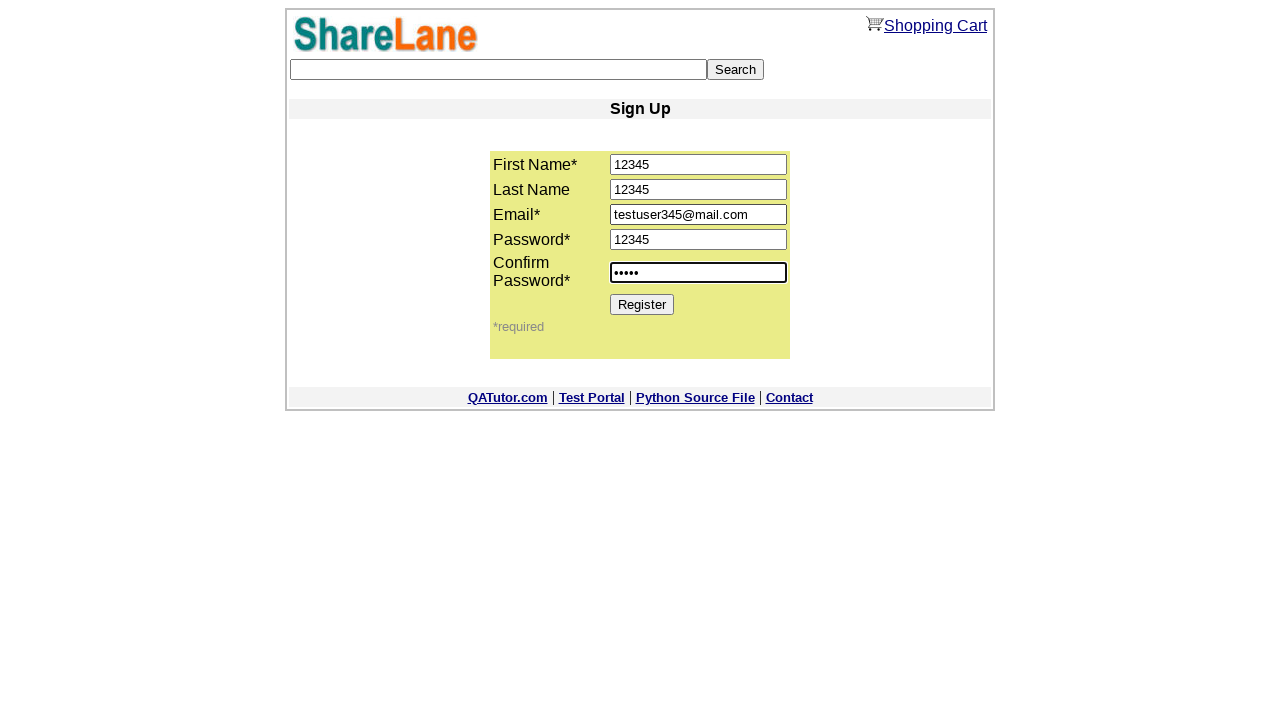

Clicked Register button to submit form with numeric names at (642, 304) on input[value='Register']
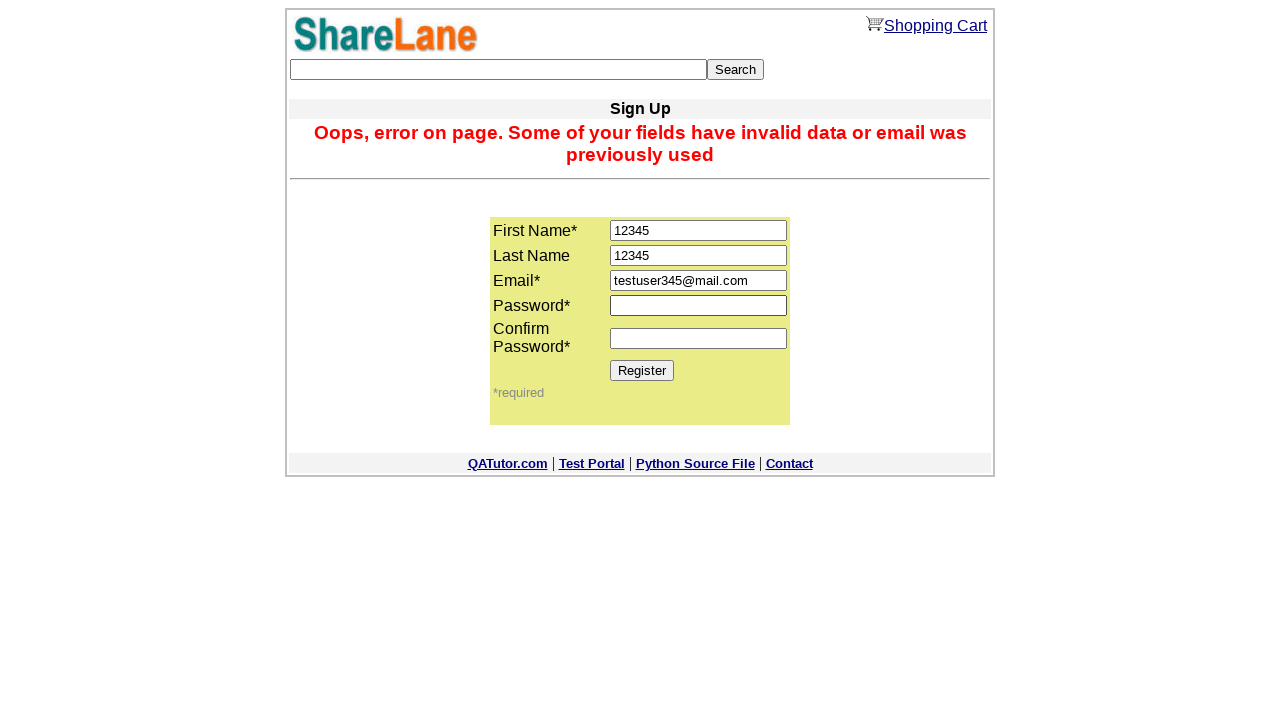

Error message appeared validating that numeric names are not allowed
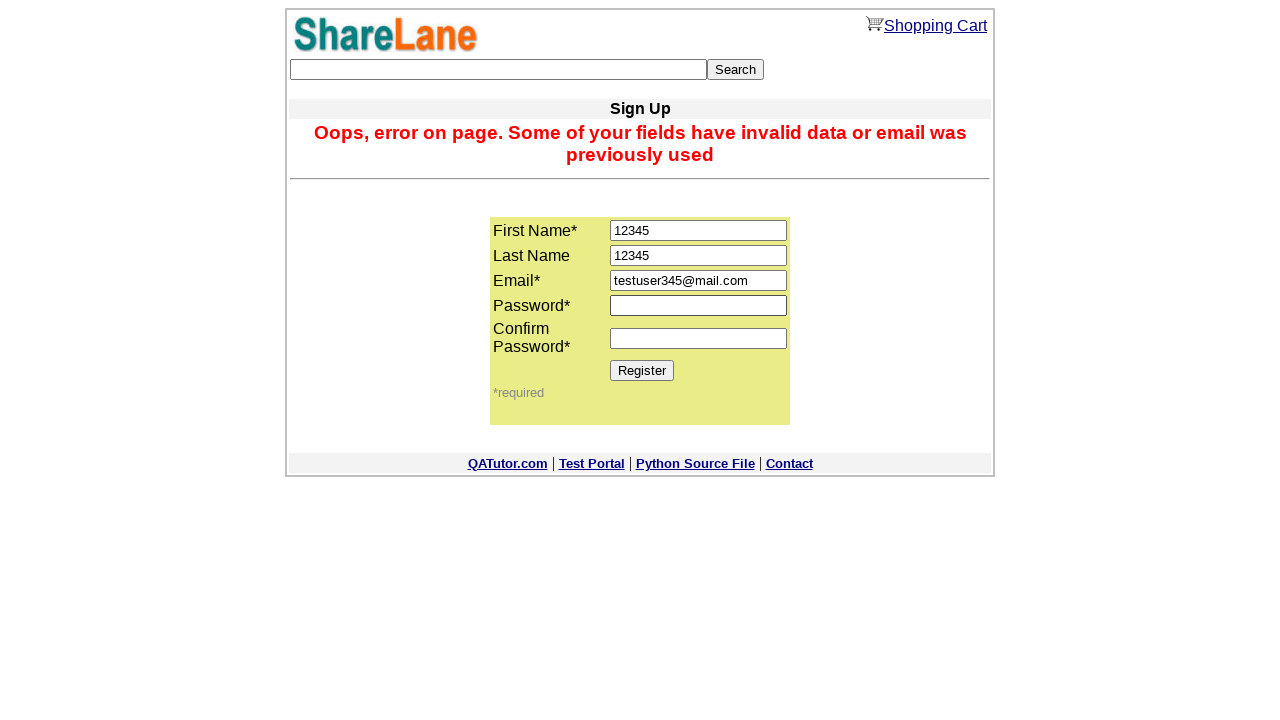

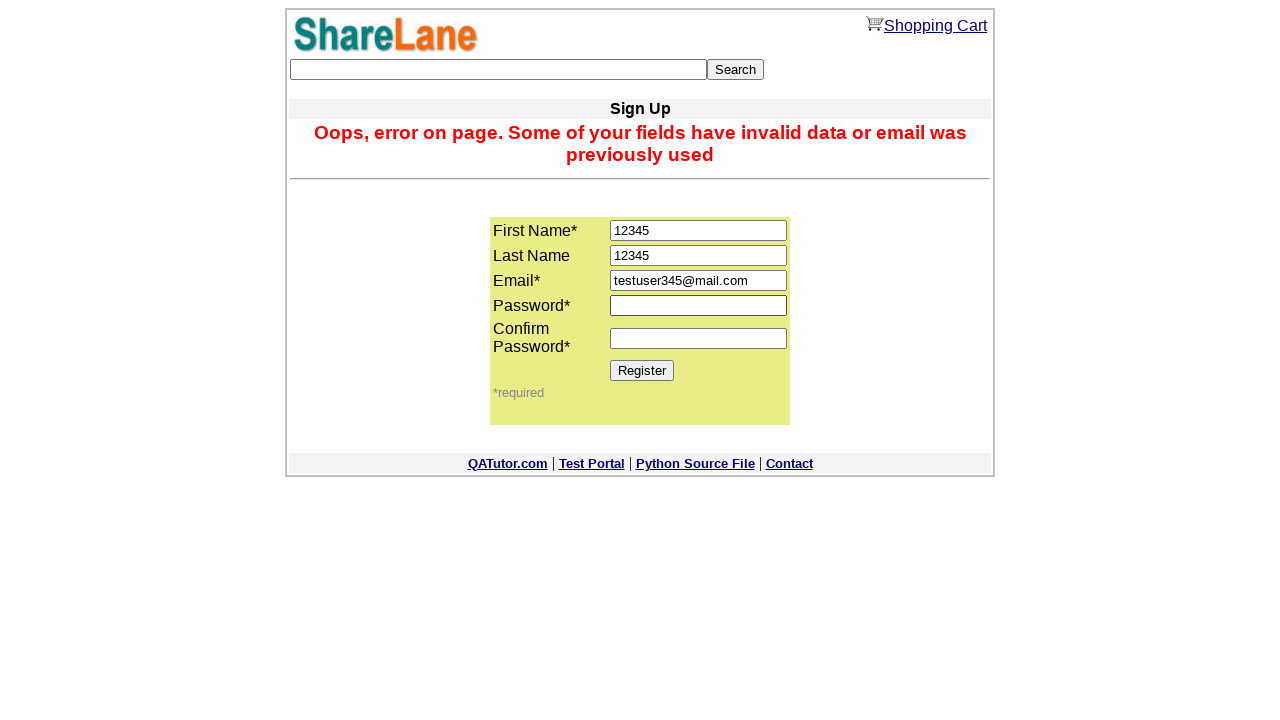